Tests that the "Clear completed" button is hidden when no items are completed.

Starting URL: https://demo.playwright.dev/todomvc

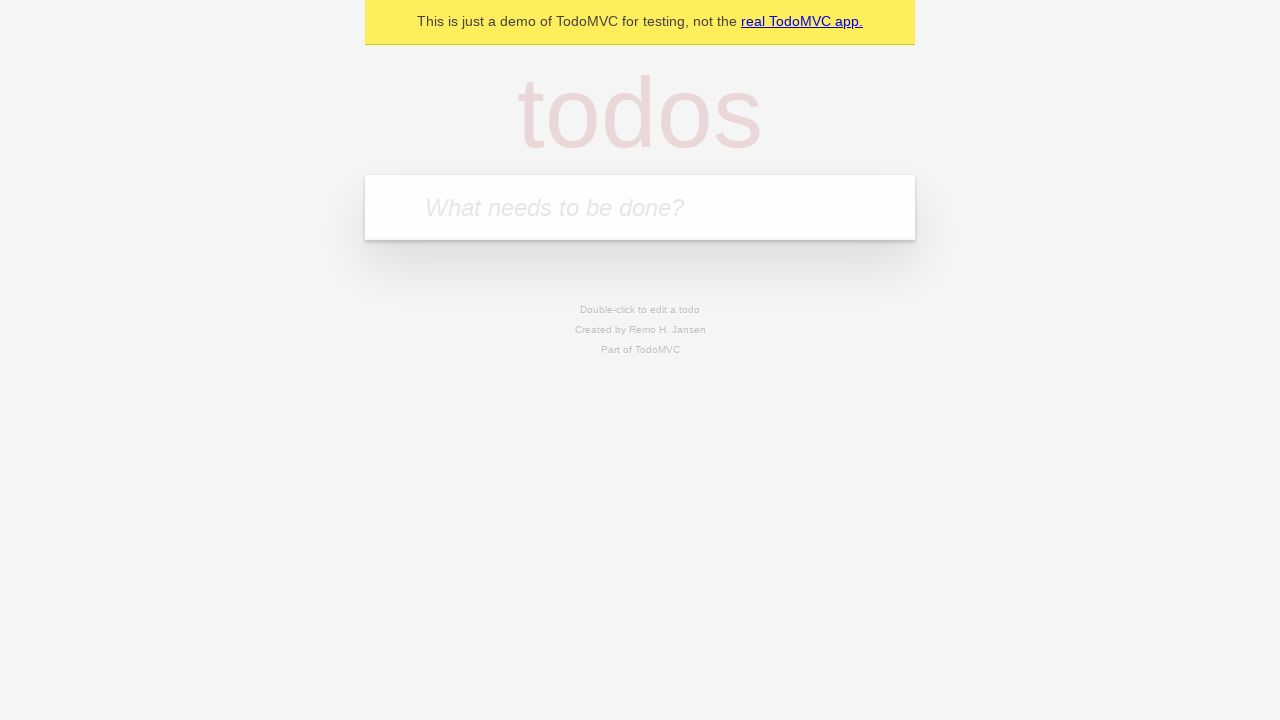

Filled new todo field with 'buy some cheese' on .new-todo
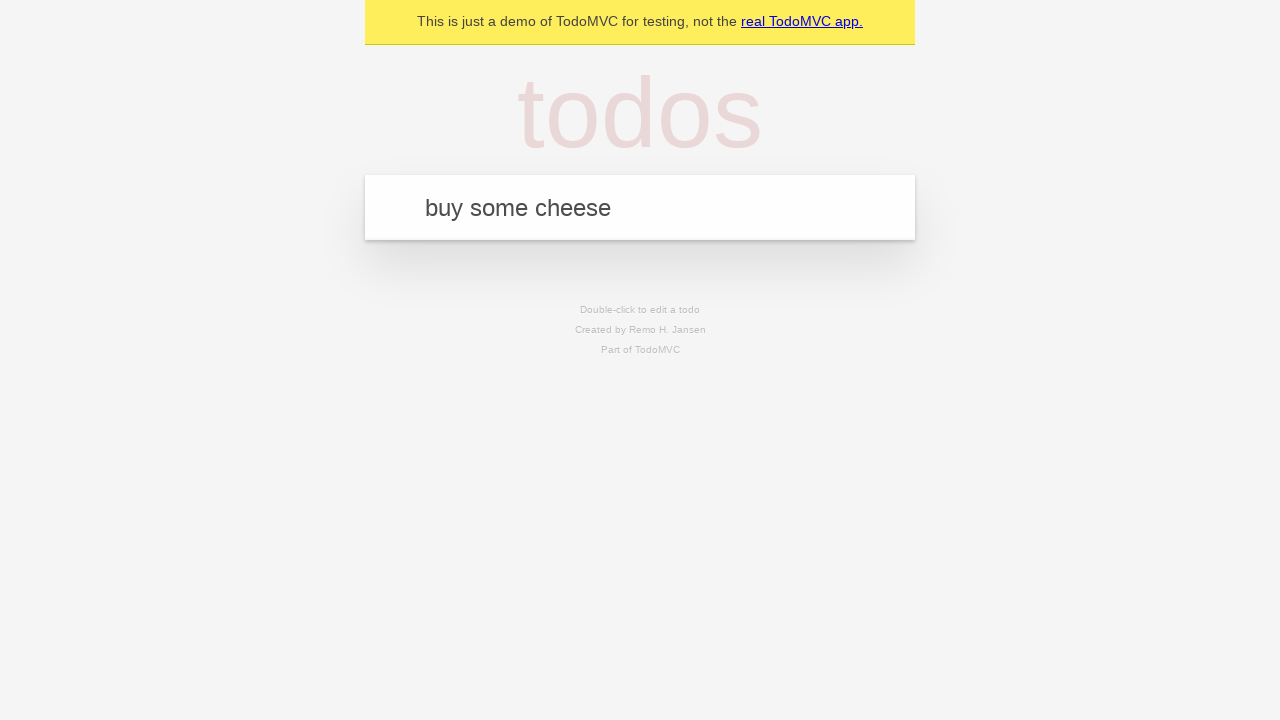

Pressed Enter to add first todo item on .new-todo
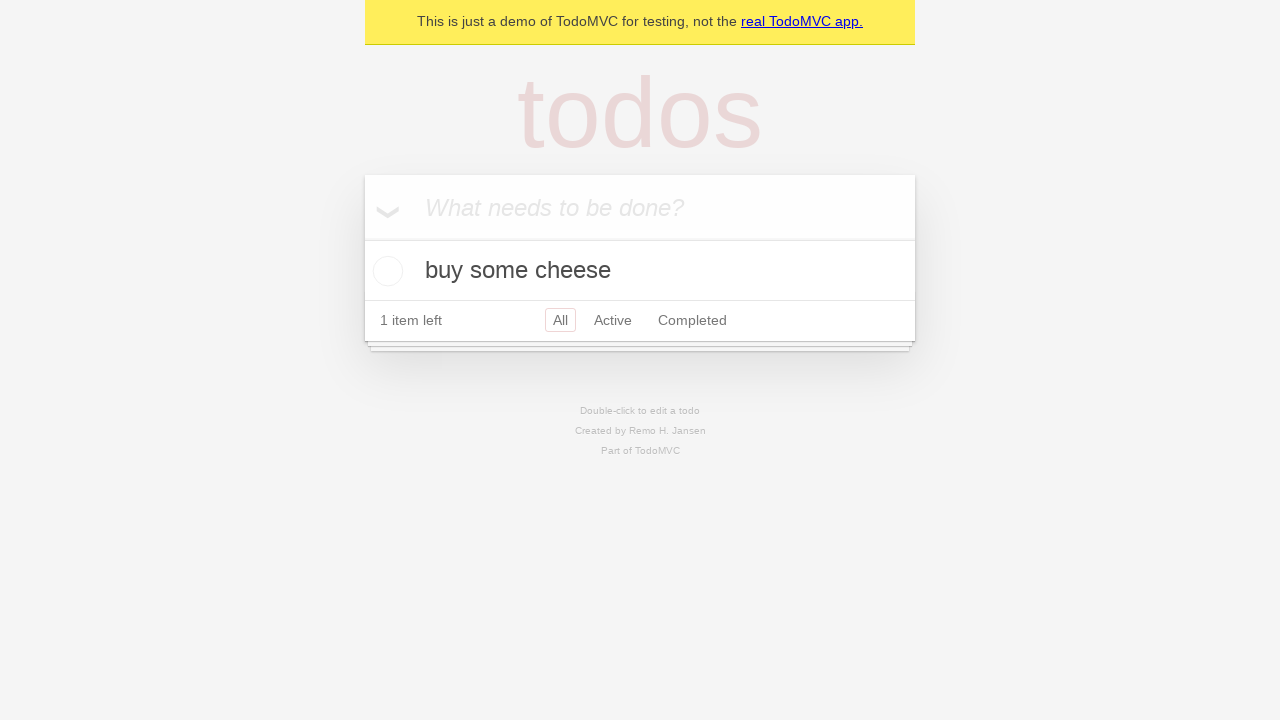

Filled new todo field with 'feed the cat' on .new-todo
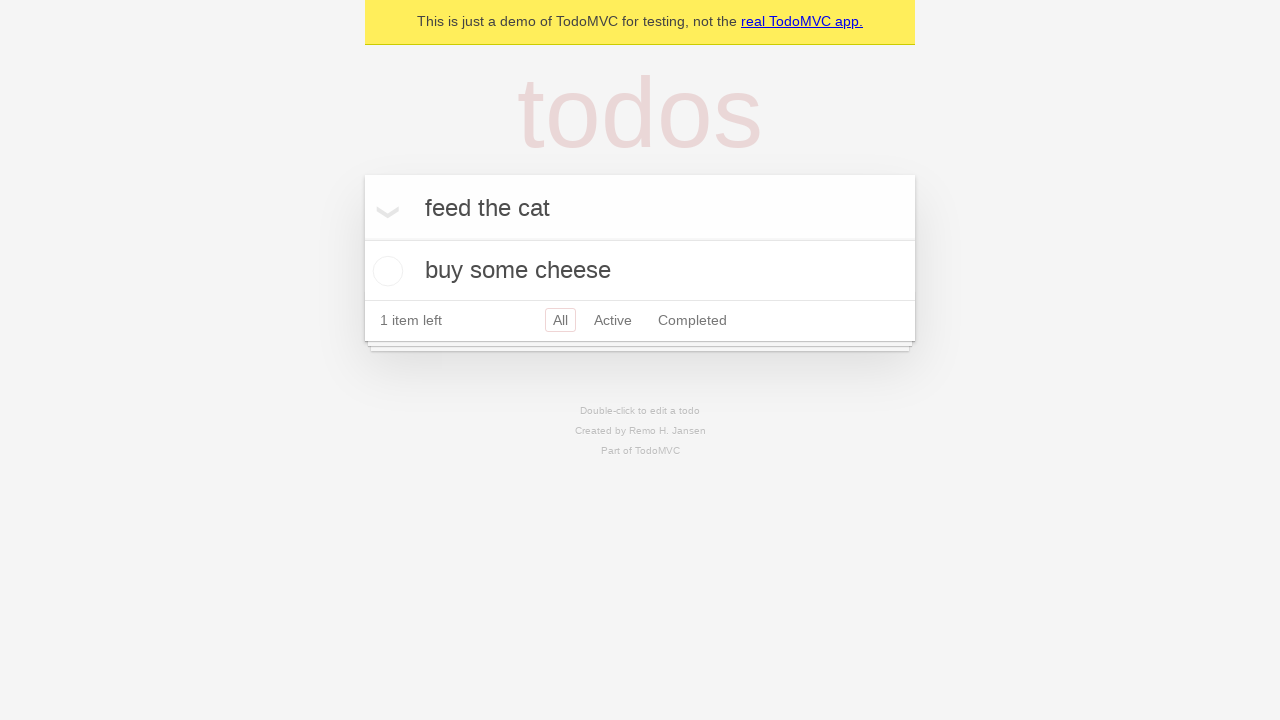

Pressed Enter to add second todo item on .new-todo
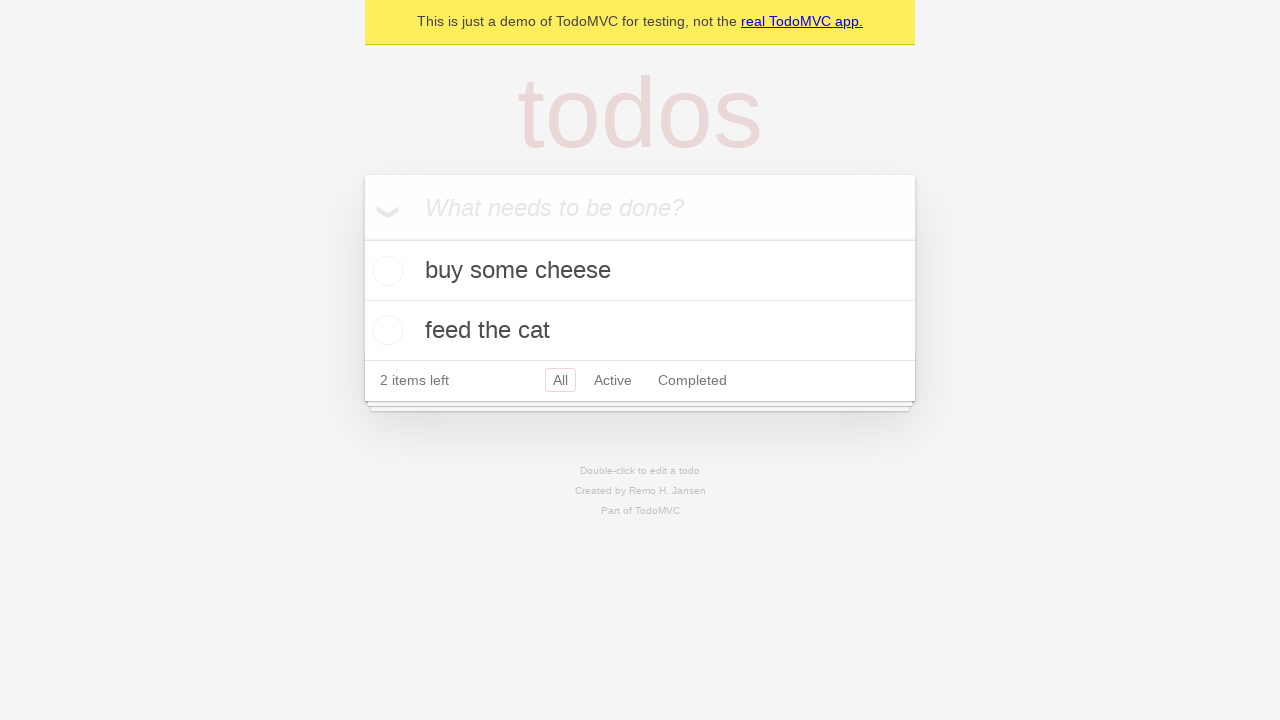

Filled new todo field with 'book a doctors appointment' on .new-todo
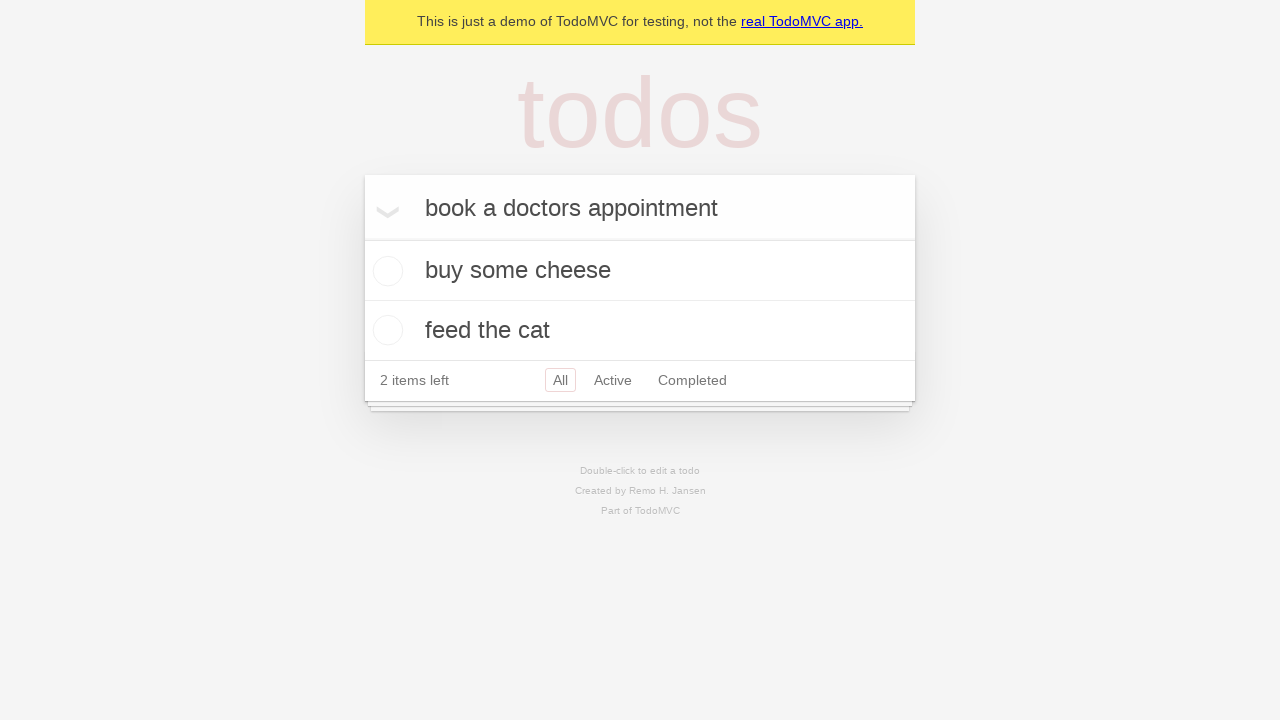

Pressed Enter to add third todo item on .new-todo
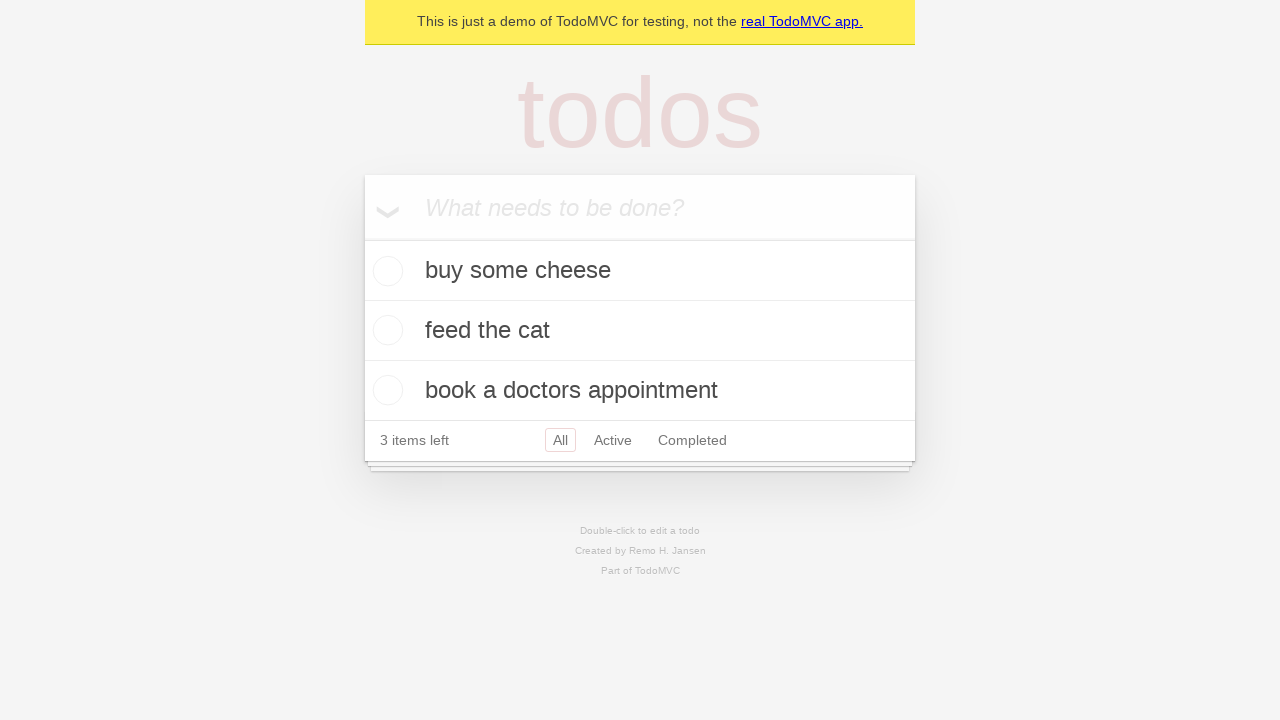

Checked the first todo item as completed at (385, 271) on .todo-list li .toggle >> nth=0
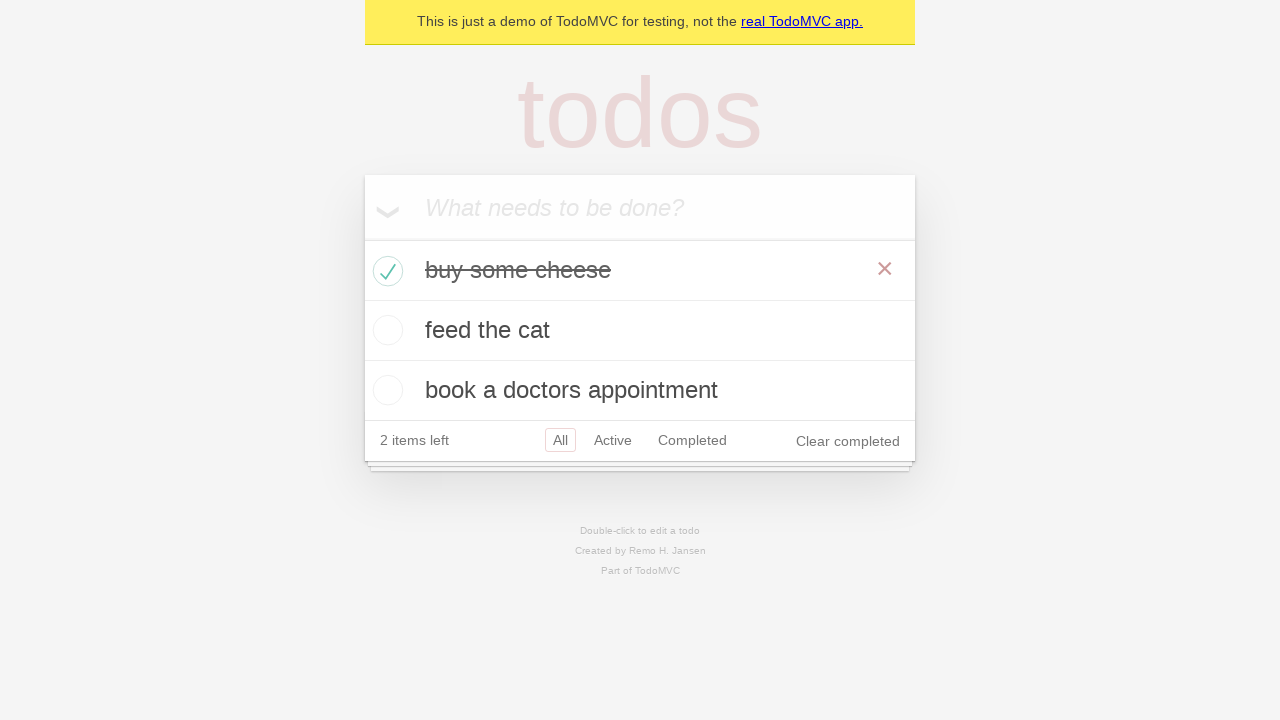

Clicked 'Clear completed' button to remove completed items at (848, 441) on .clear-completed
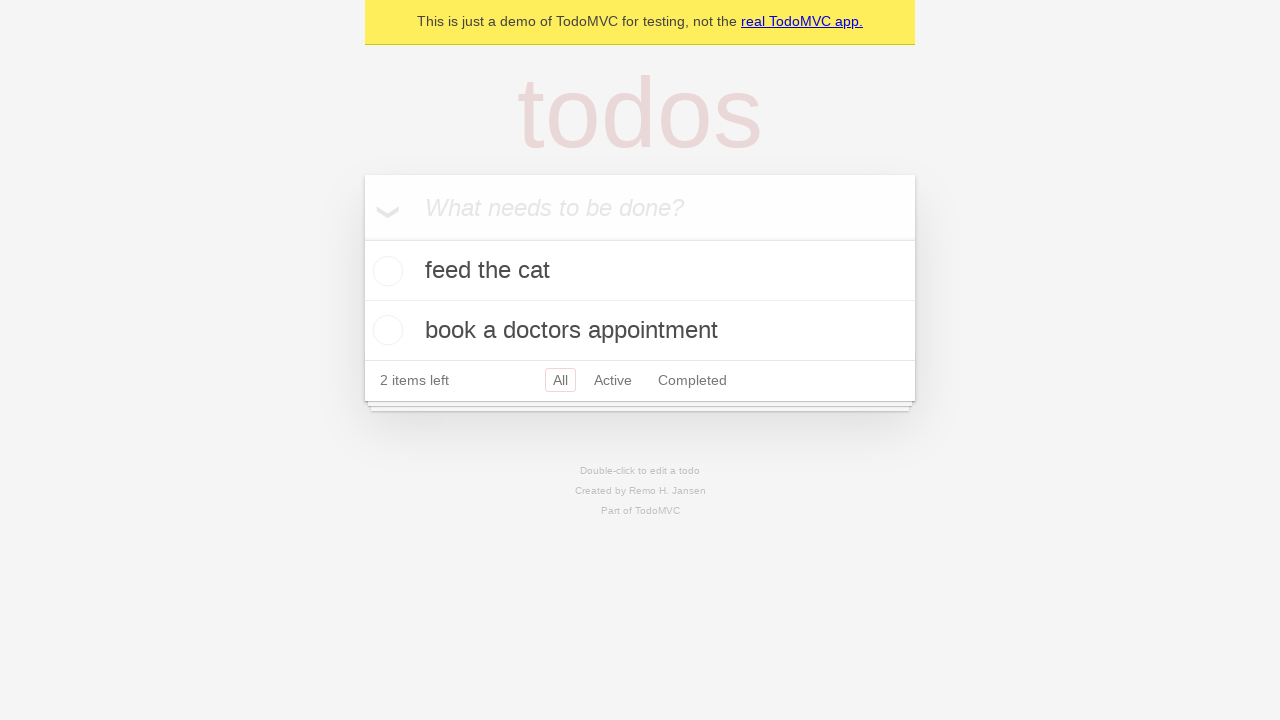

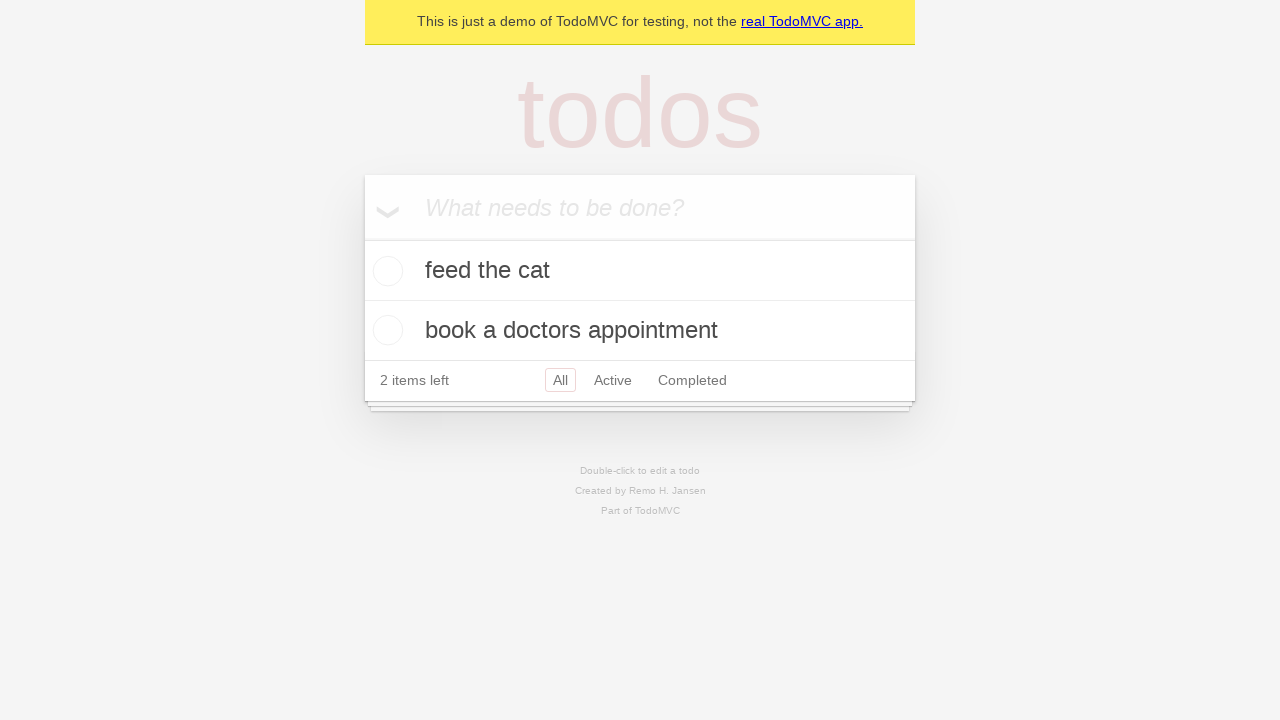